Tests the search functionality on Python.org by entering "pycon" in the search box and submitting the search form

Starting URL: https://www.python.org

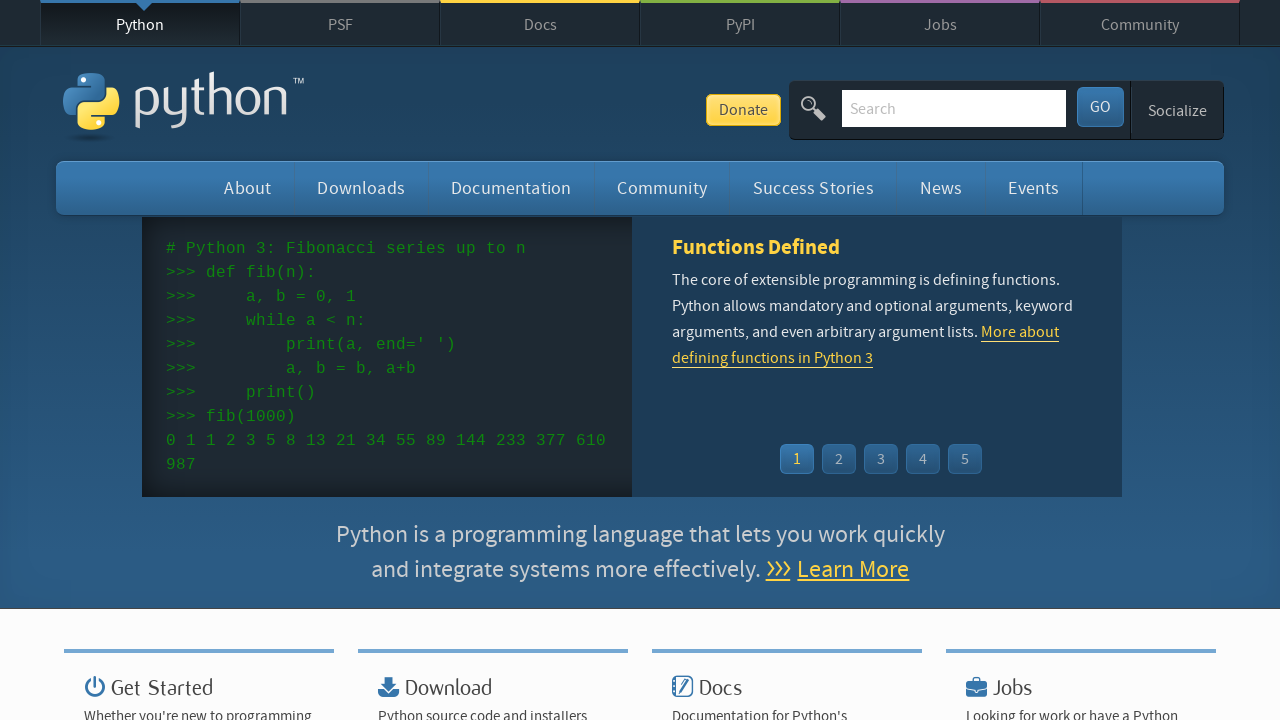

Verified page title contains 'Python'
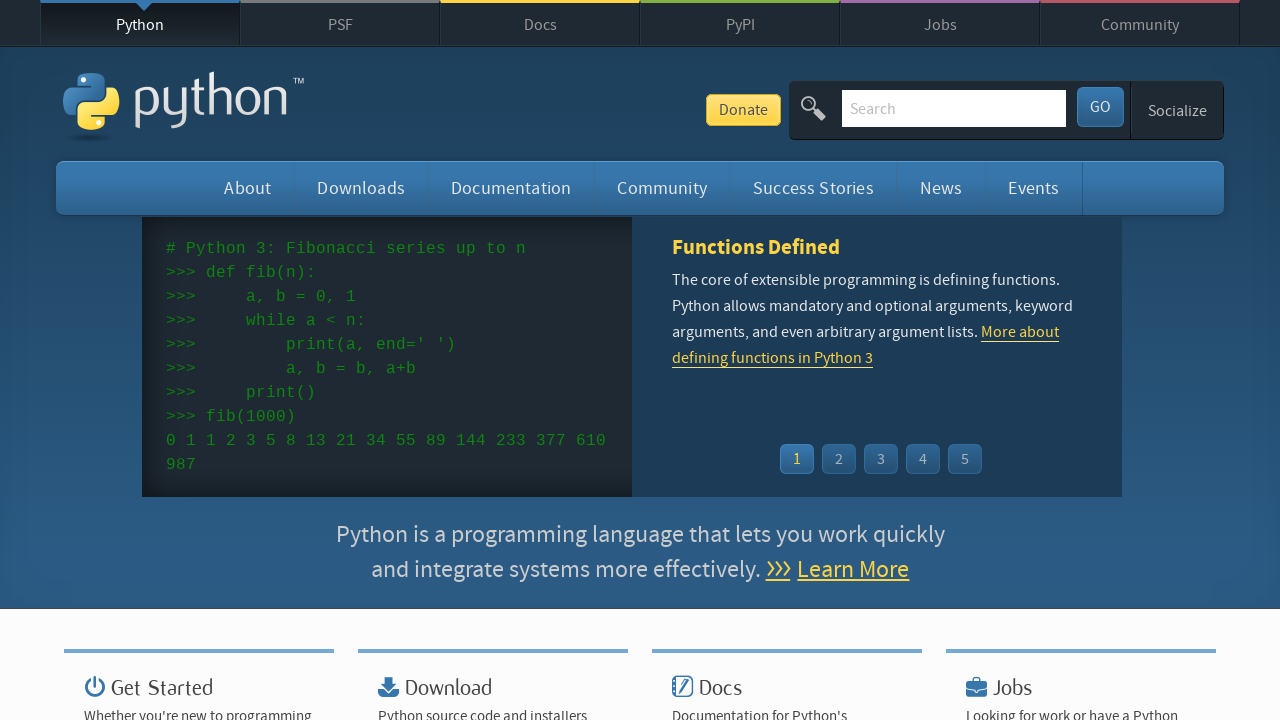

Filled search box with 'pycon' on input[name='q']
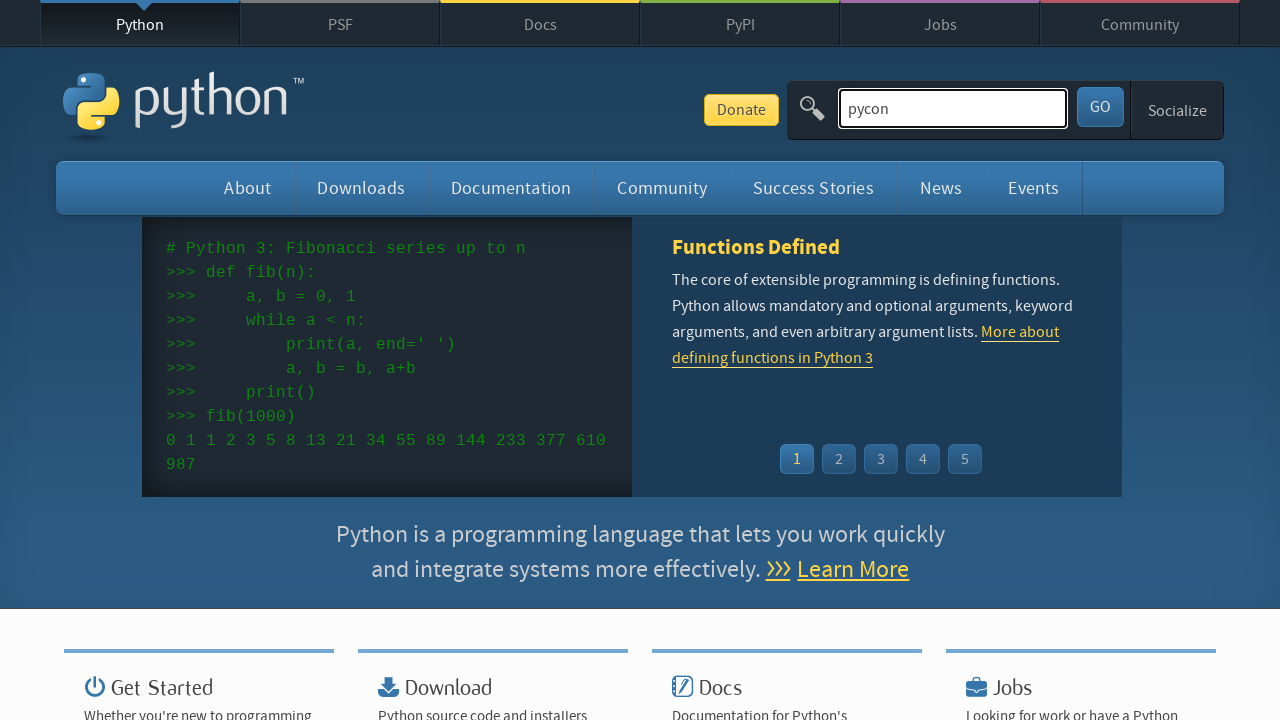

Submitted search form by pressing Enter on input[name='q']
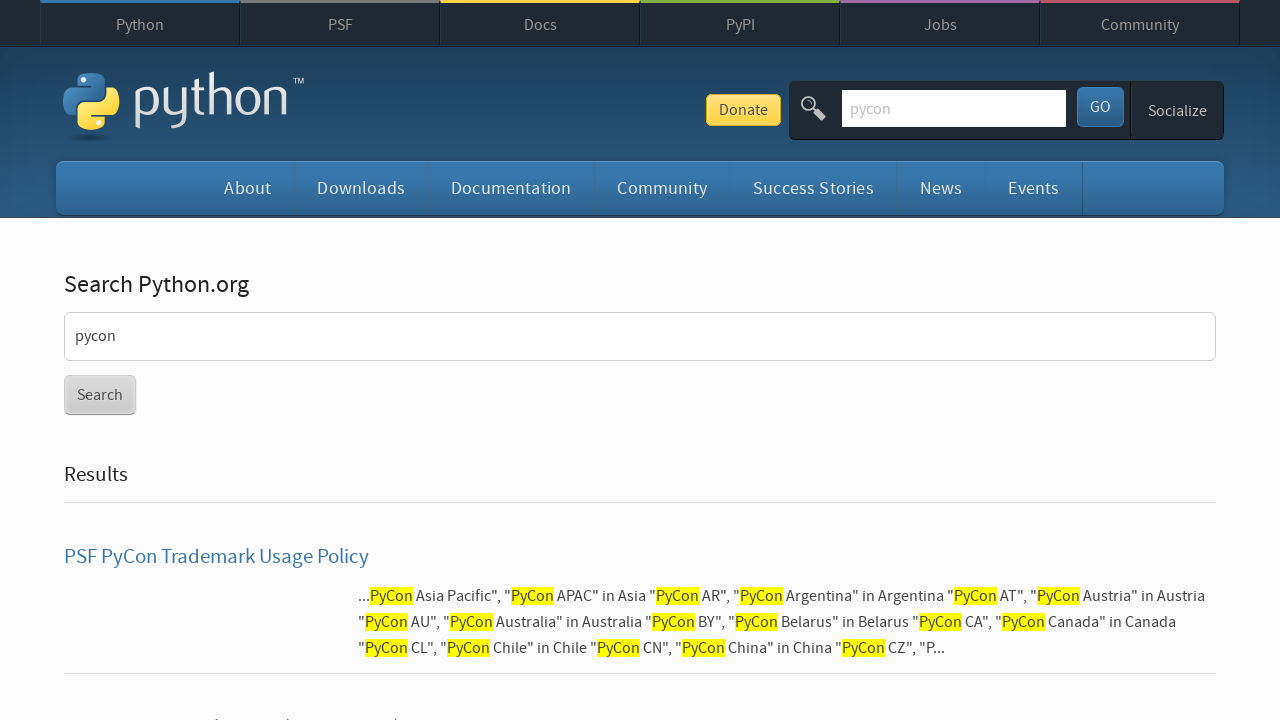

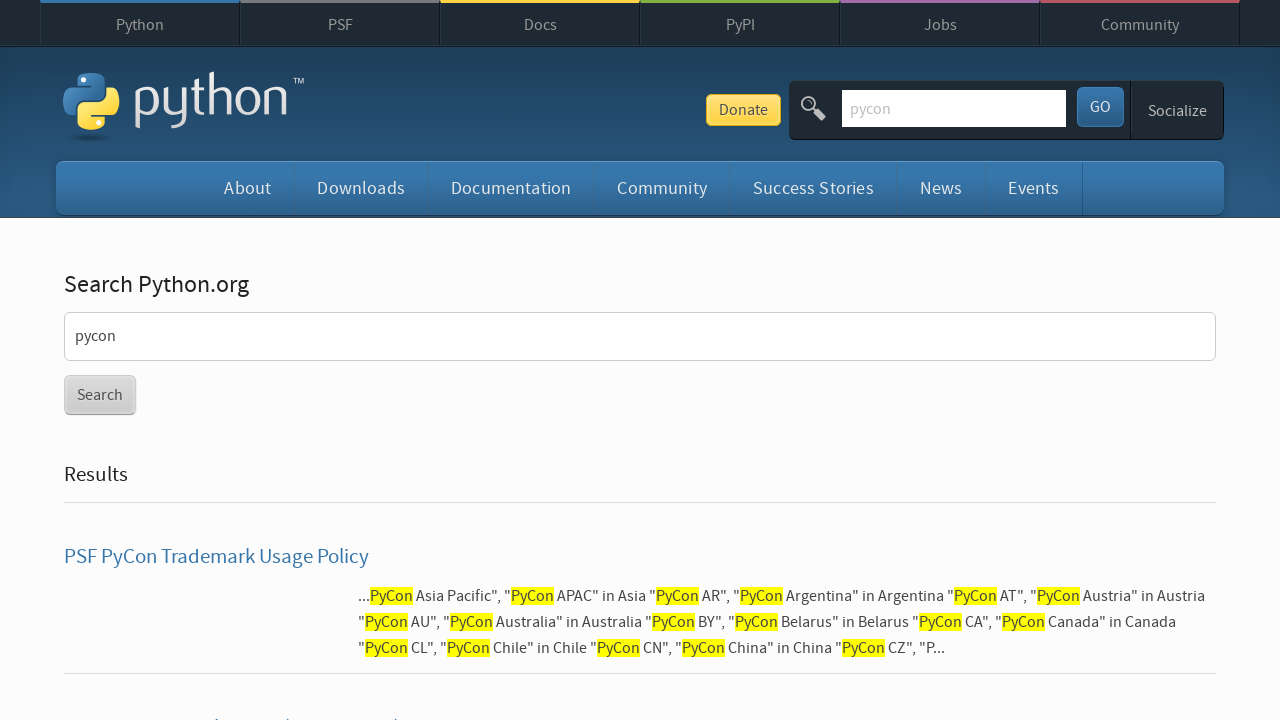